Selects the second option (value "2") from the dropdown menu

Starting URL: http://the-internet.herokuapp.com/dropdown

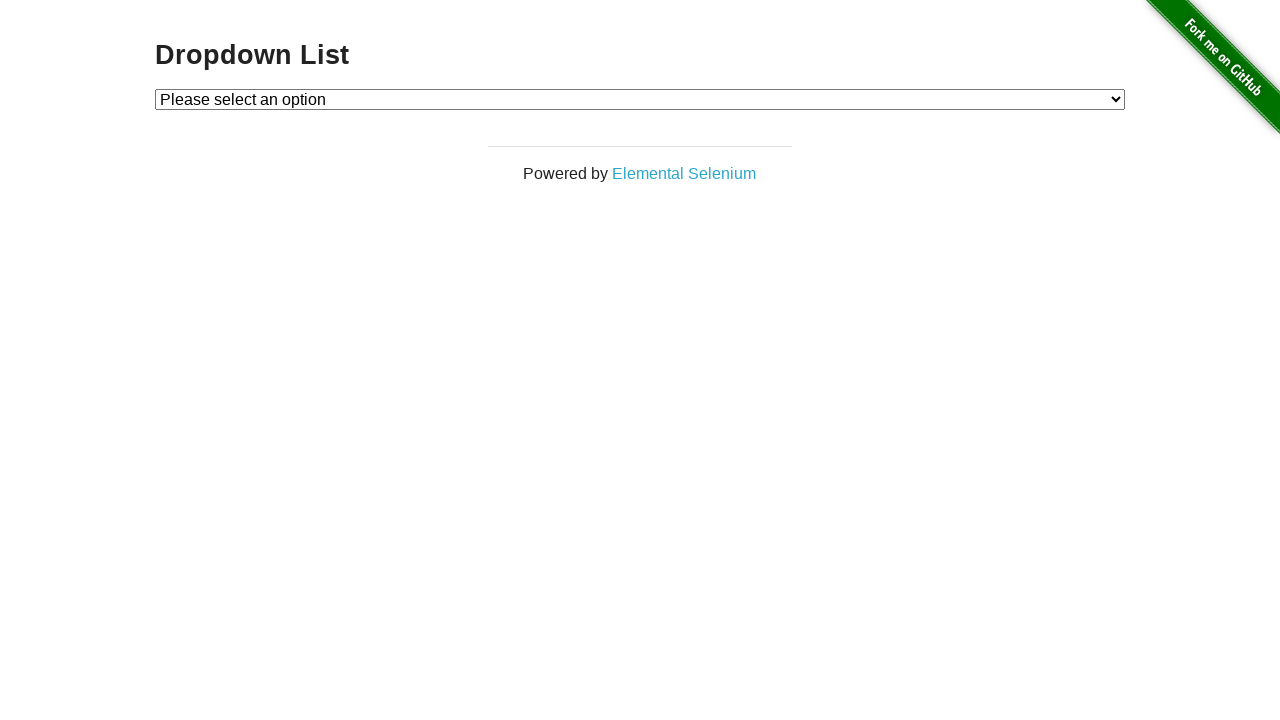

Navigated to dropdown menu page
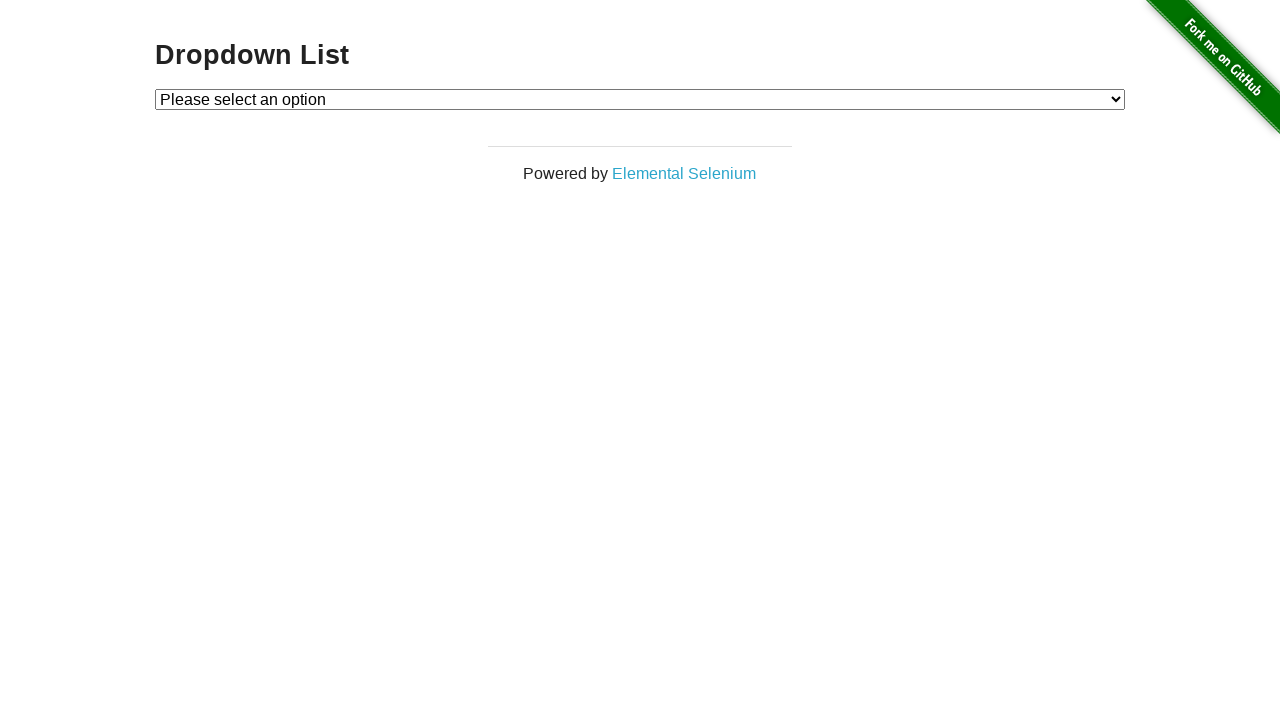

Selected the second option (value '2') from the dropdown menu on #dropdown
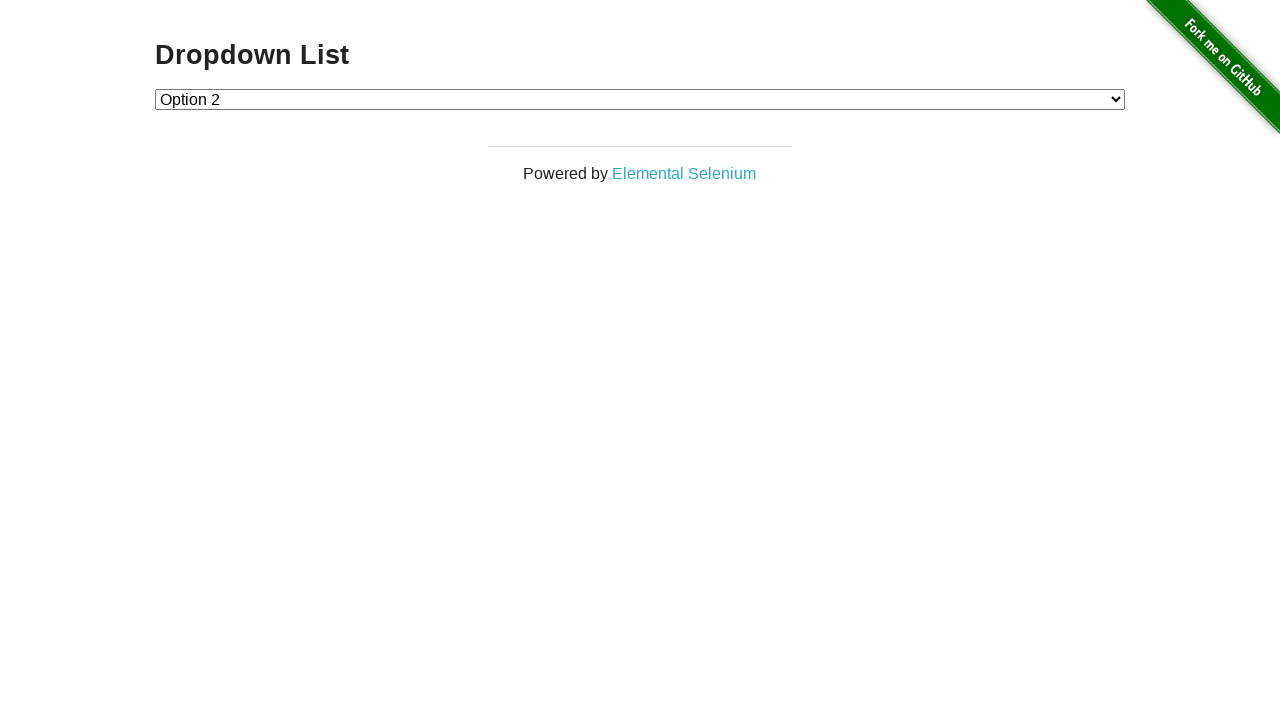

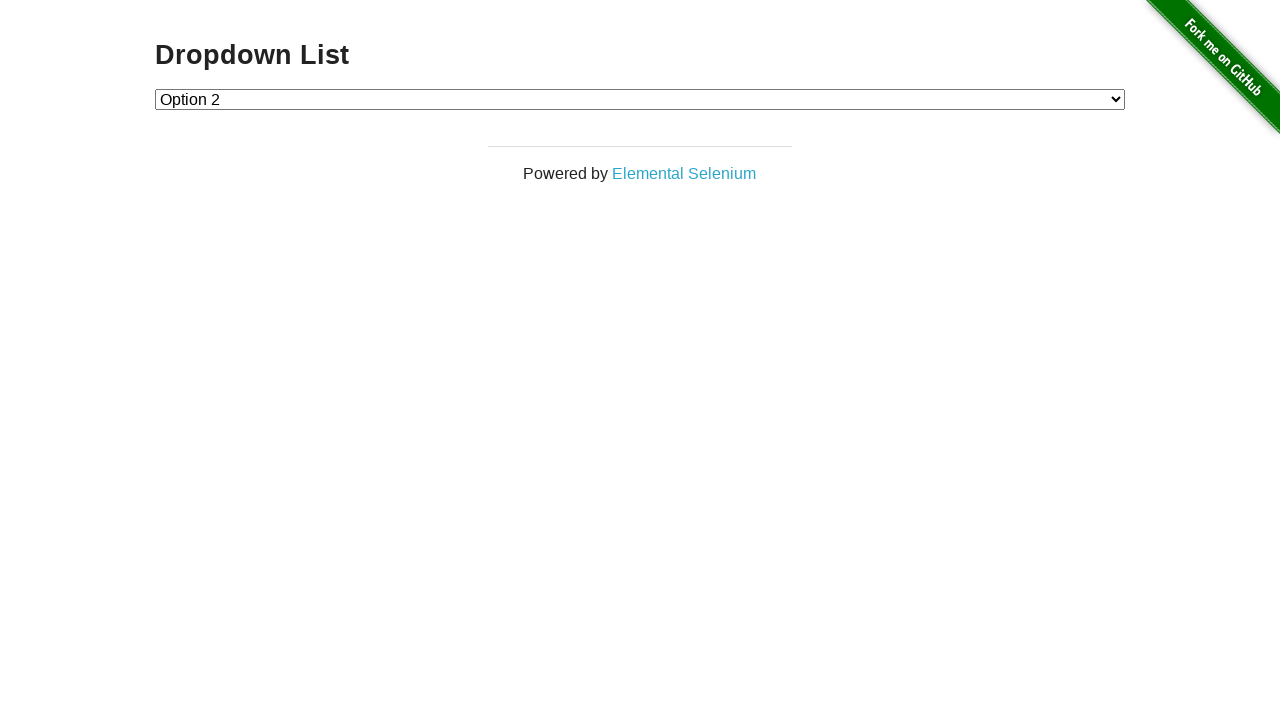